Tests e-commerce cart functionality by adding multiple grocery items to cart, opening the cart, applying a promo code, and verifying the promo code success message is displayed.

Starting URL: https://rahulshettyacademy.com/seleniumPractise

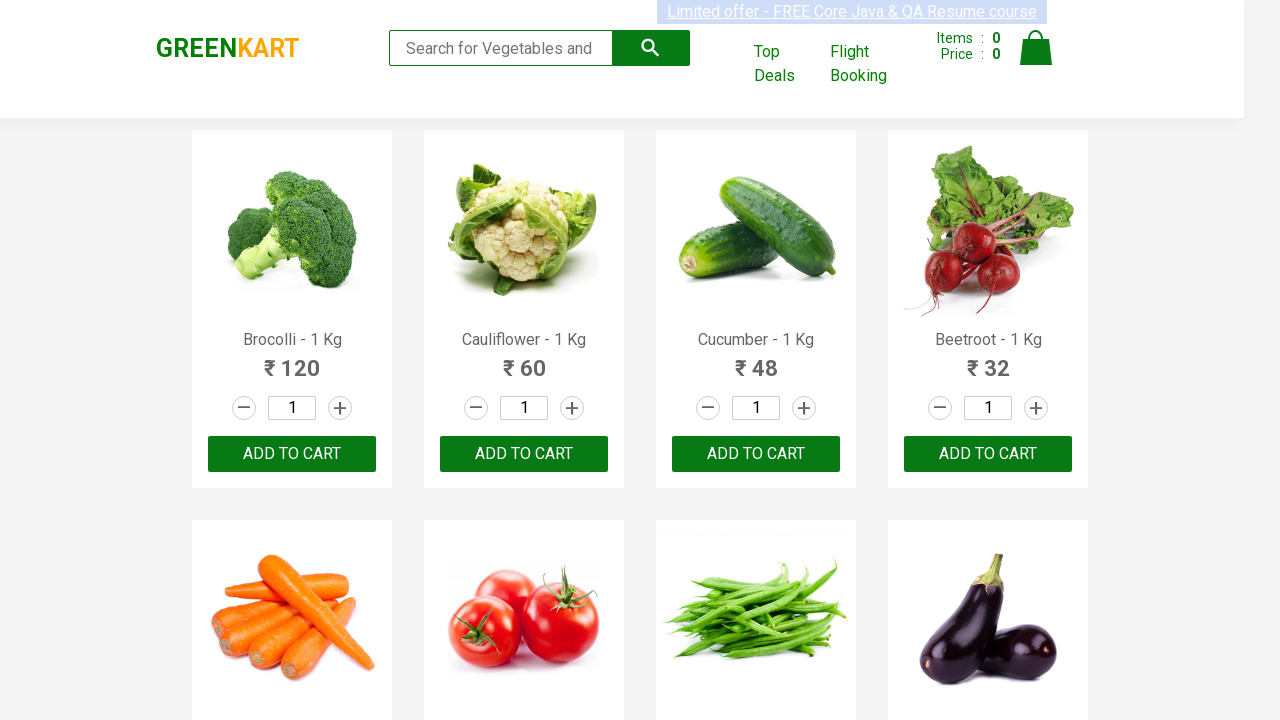

Waited for product names to load on the page
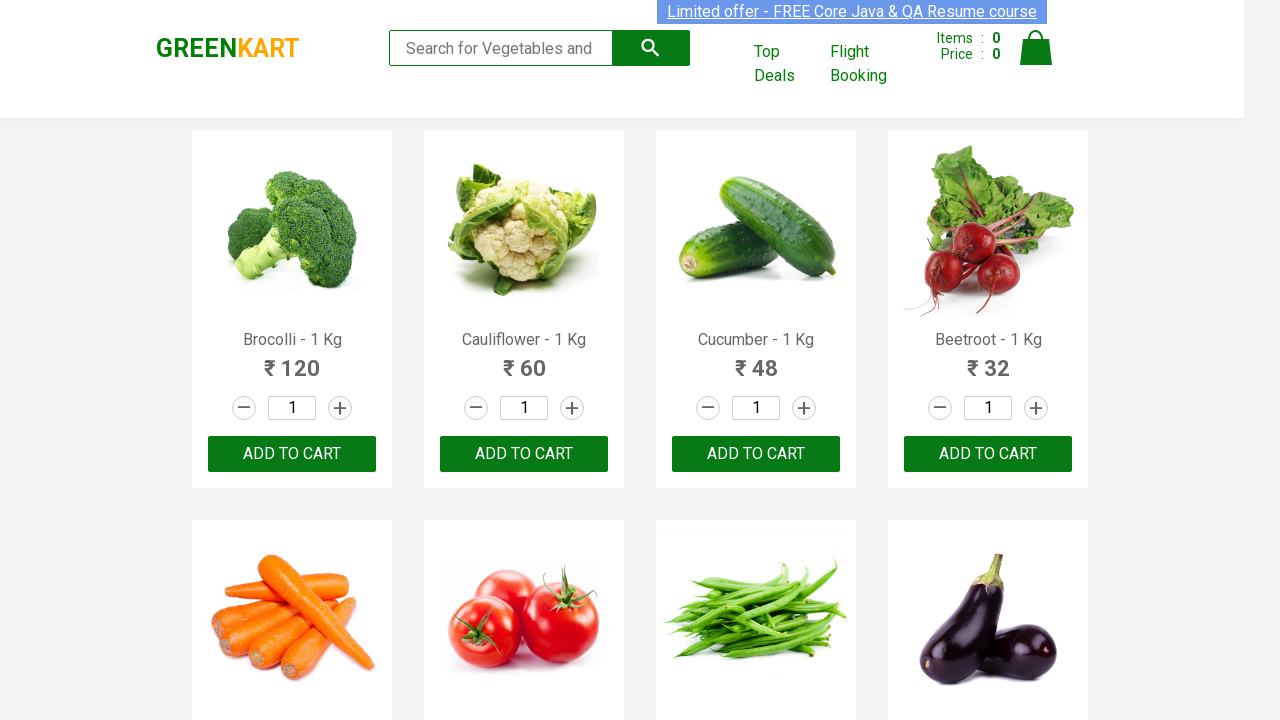

Retrieved all product name elements from the page
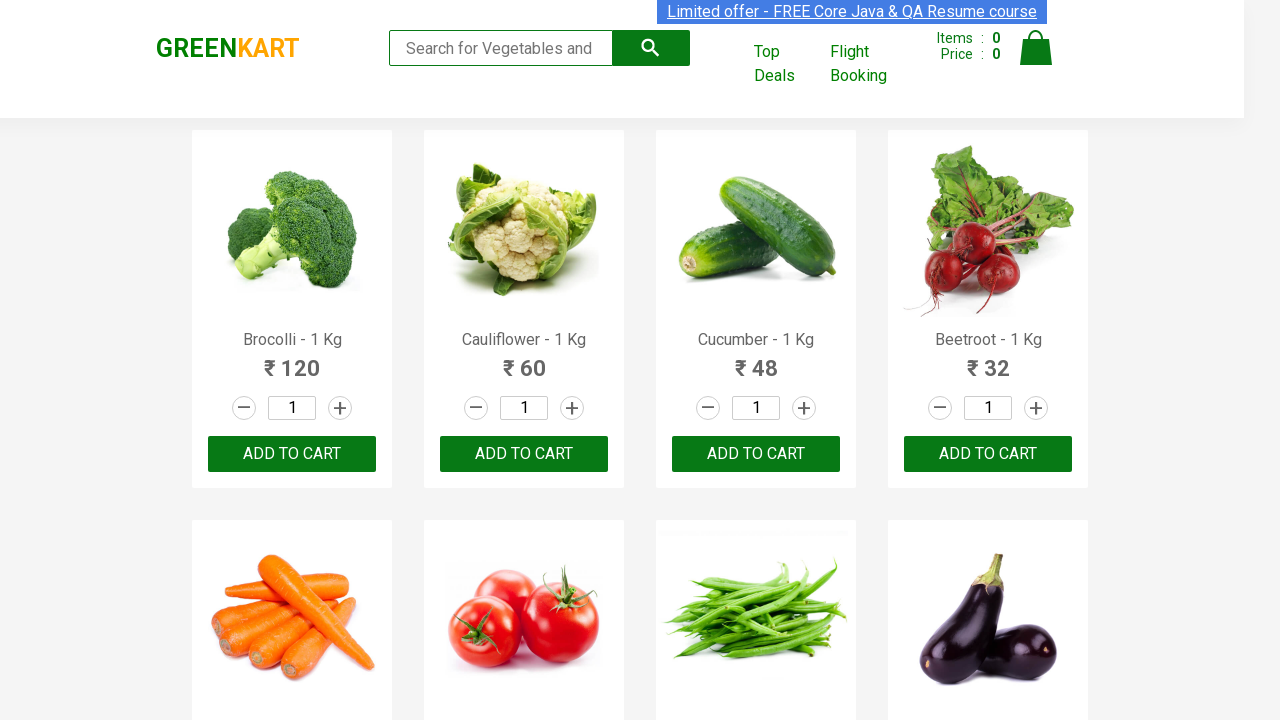

Retrieved all add to cart buttons from the page
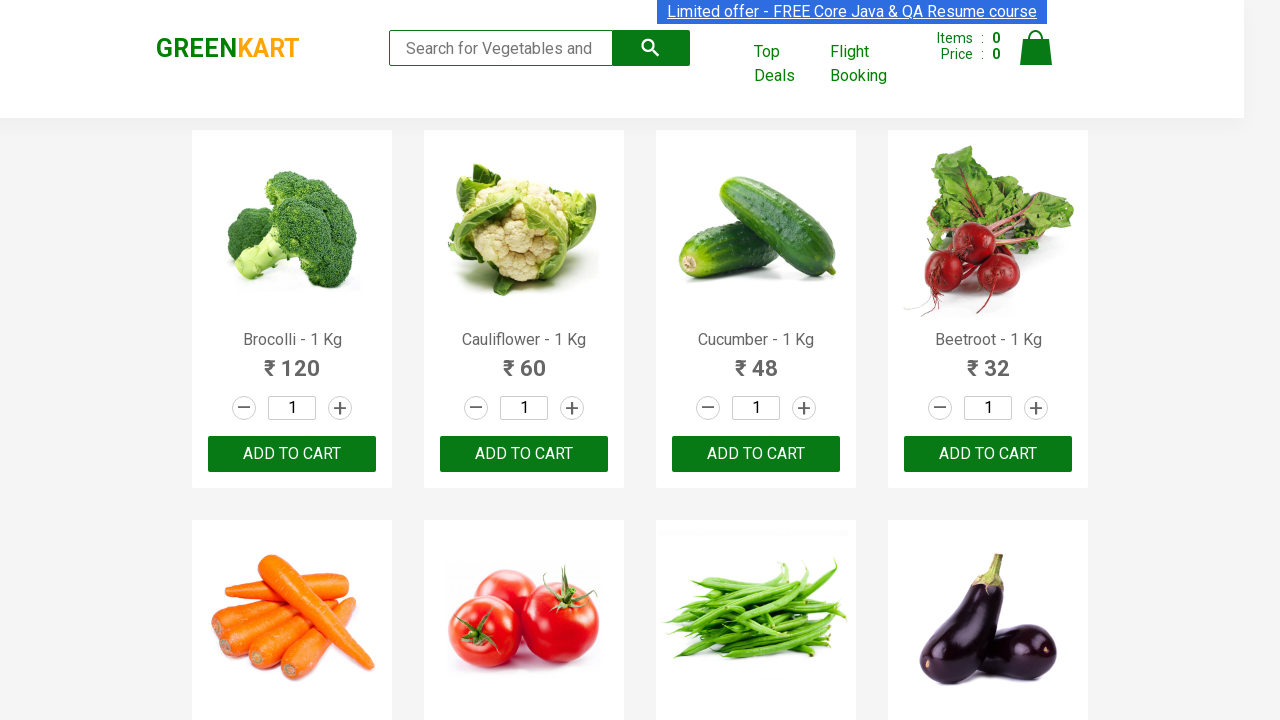

Added 'Brocolli' to cart at (292, 454) on xpath=//div[@class='product-action']/button >> nth=0
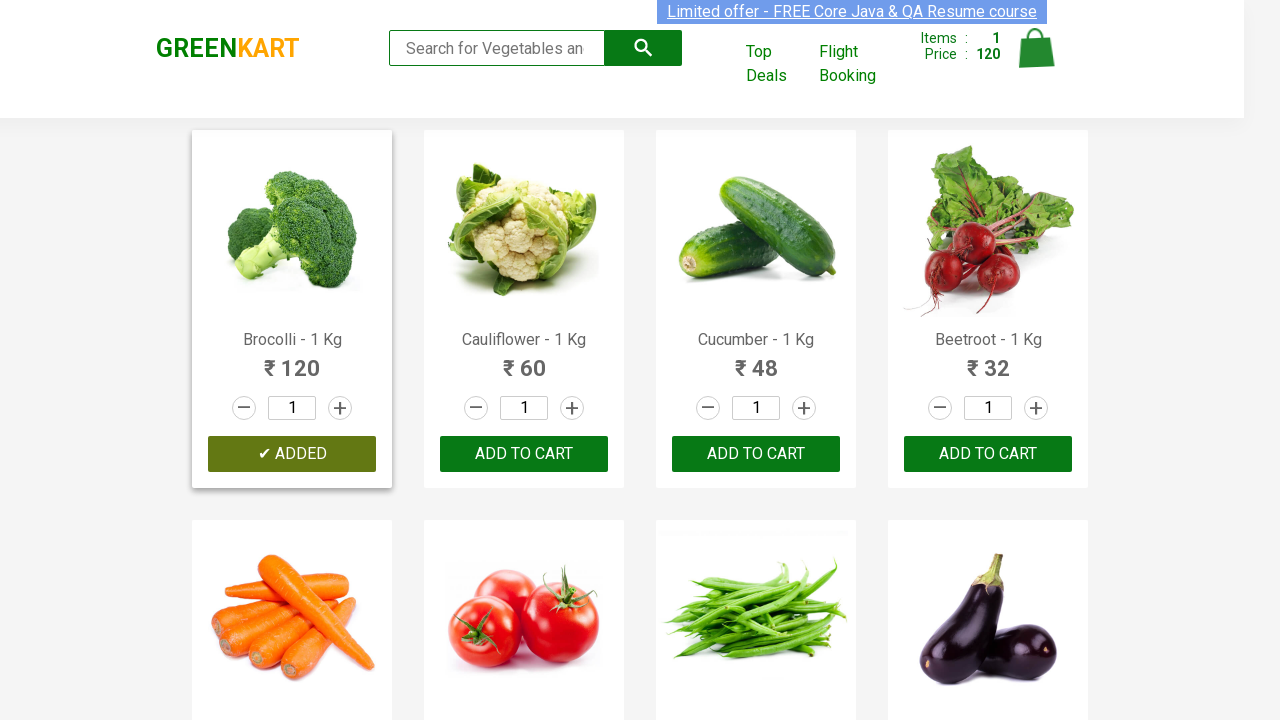

Added 'Cucumber' to cart at (756, 454) on xpath=//div[@class='product-action']/button >> nth=2
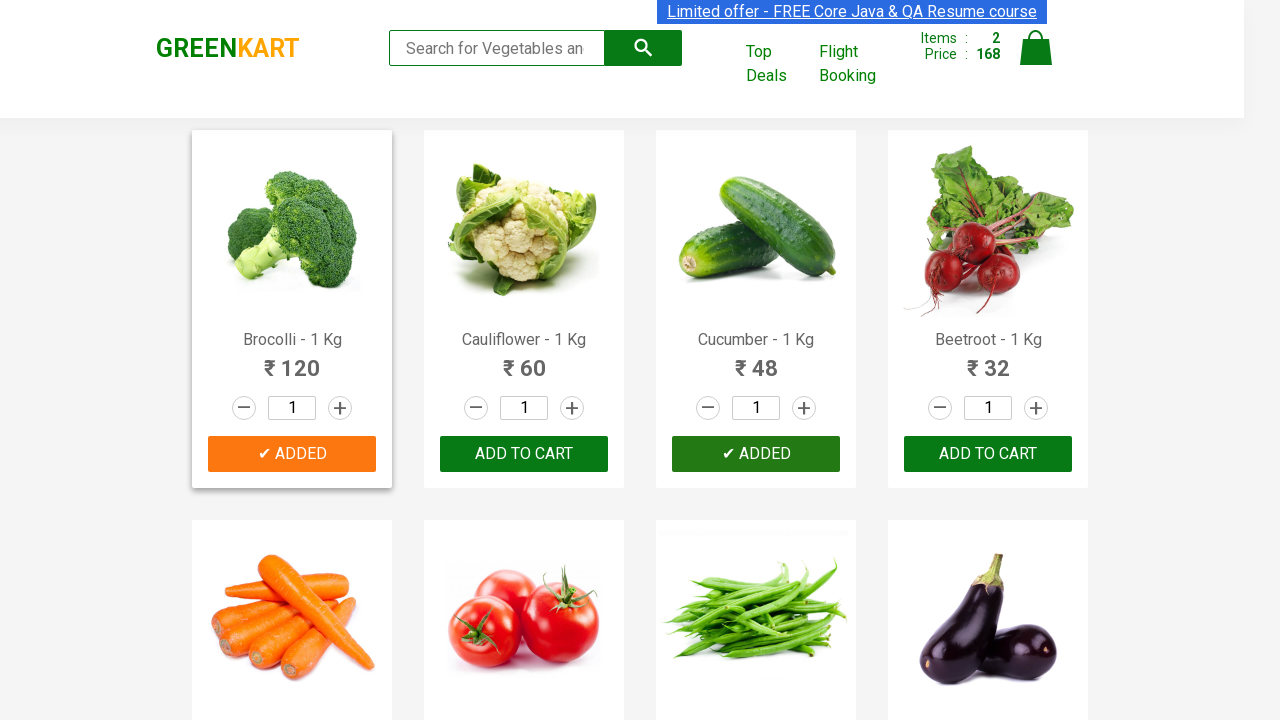

Added 'Beetroot' to cart at (988, 454) on xpath=//div[@class='product-action']/button >> nth=3
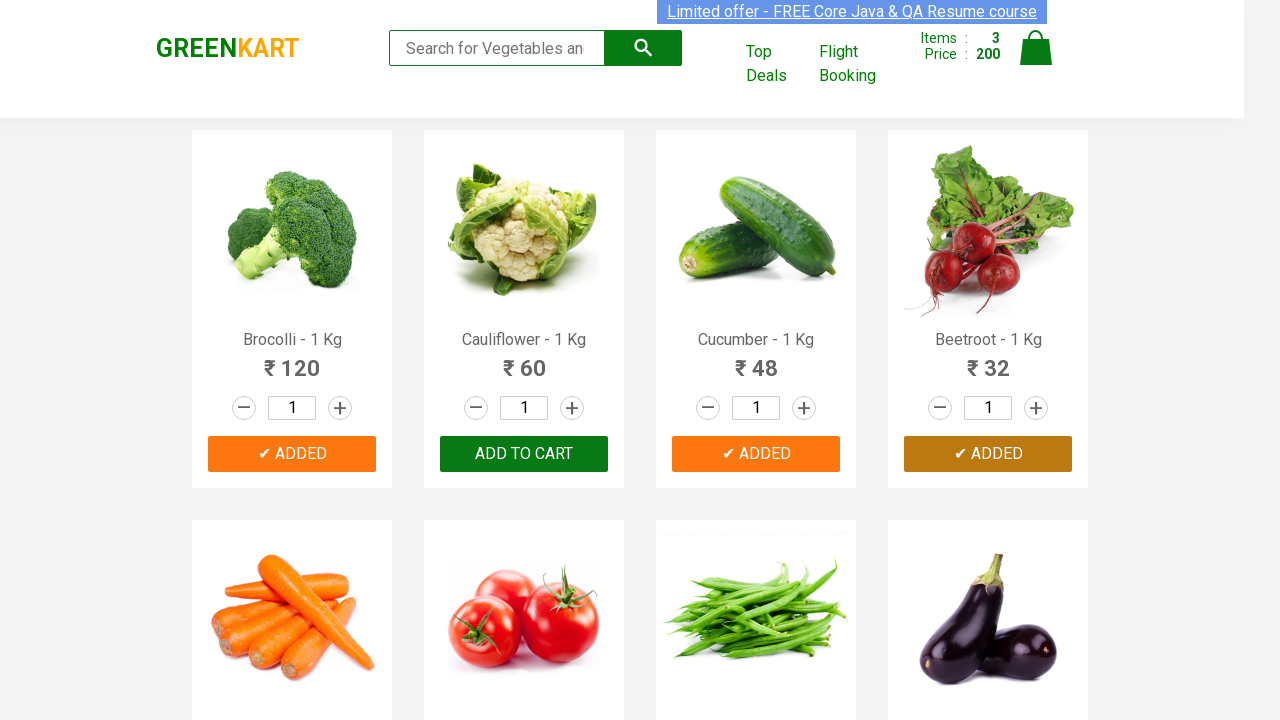

Clicked cart icon to open cart popup at (1036, 48) on img[alt='Cart']
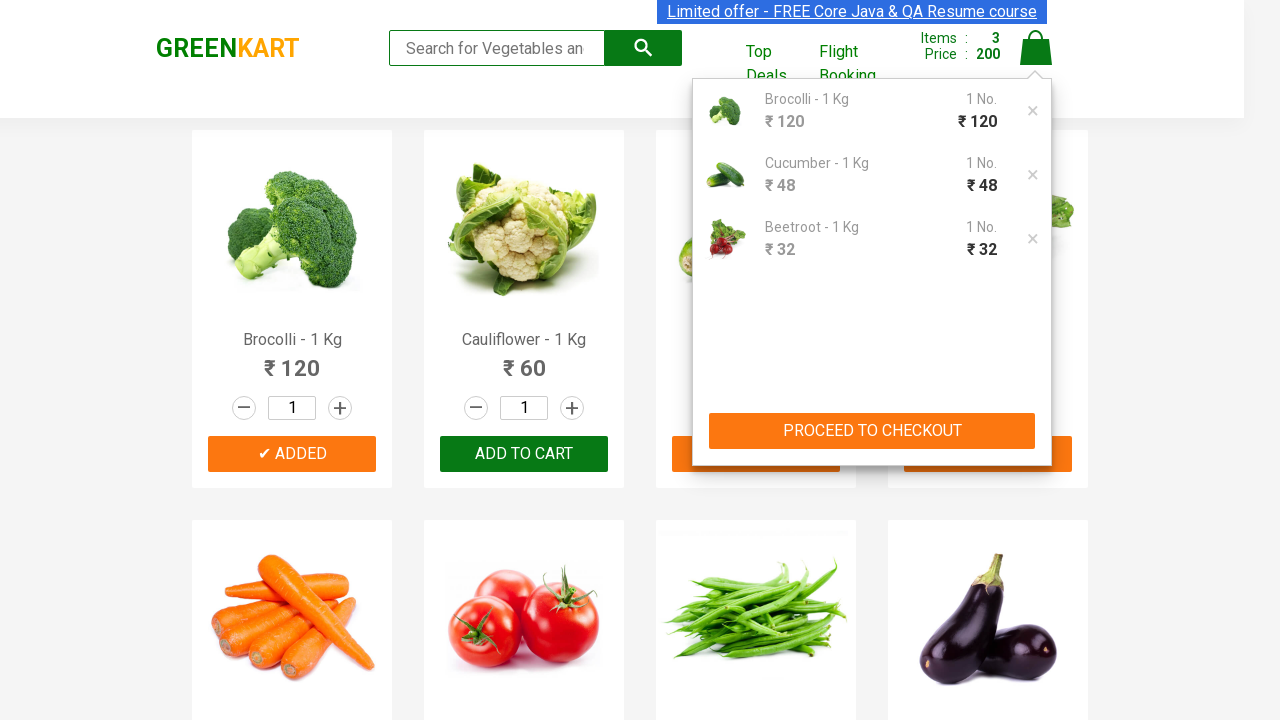

Clicked proceed to checkout button in cart preview at (872, 431) on xpath=//div[@class='cart-preview active']/div/button
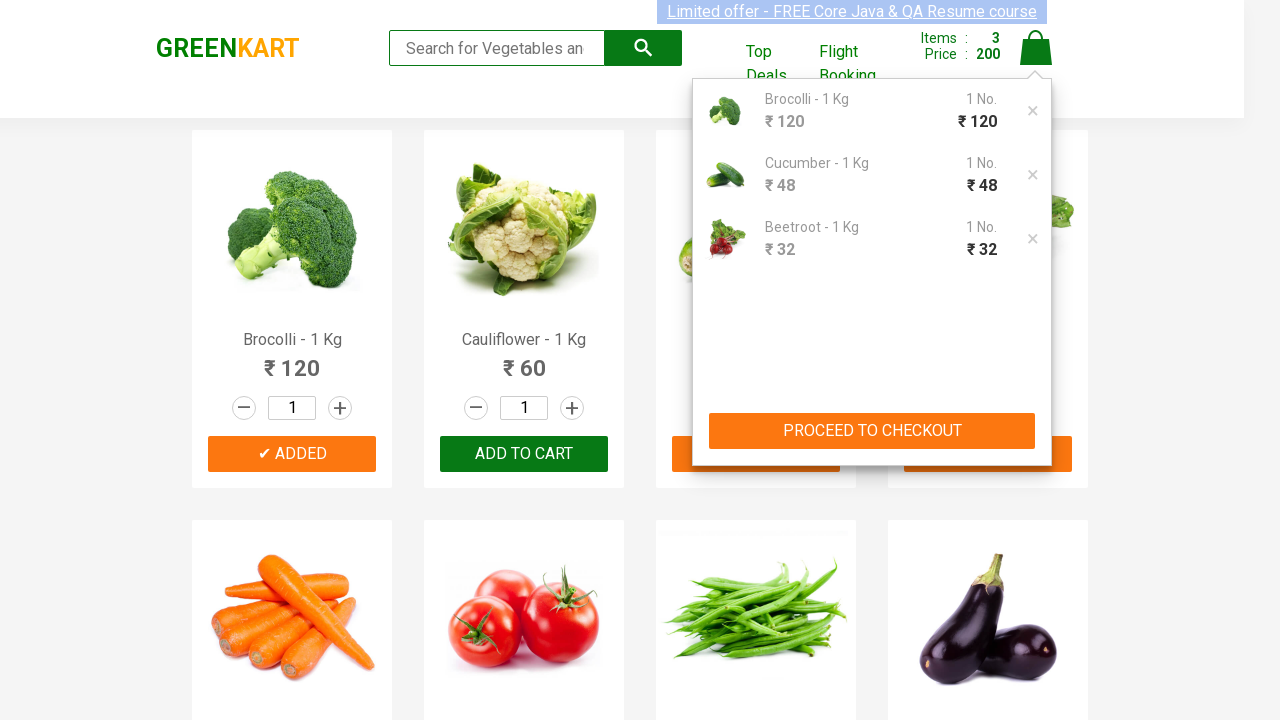

Waited for promo code input field to become visible
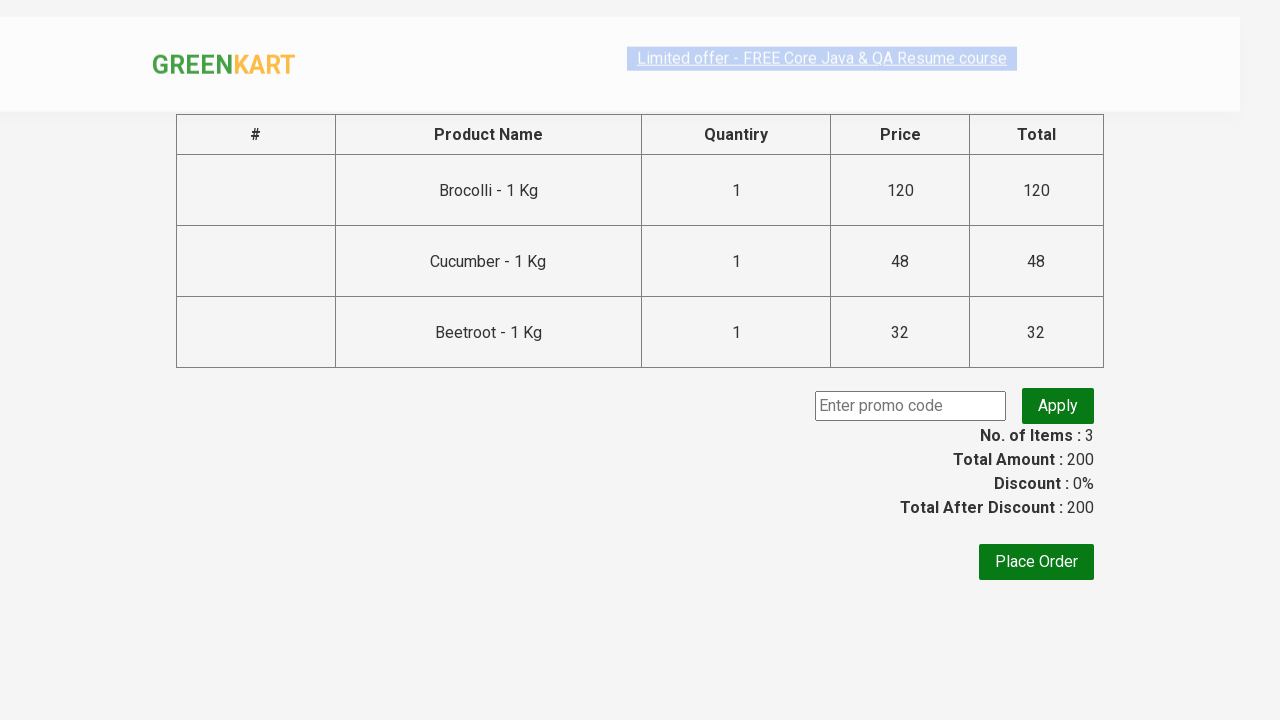

Filled promo code input field with 'rahulshettyacademy' on input.promoCode
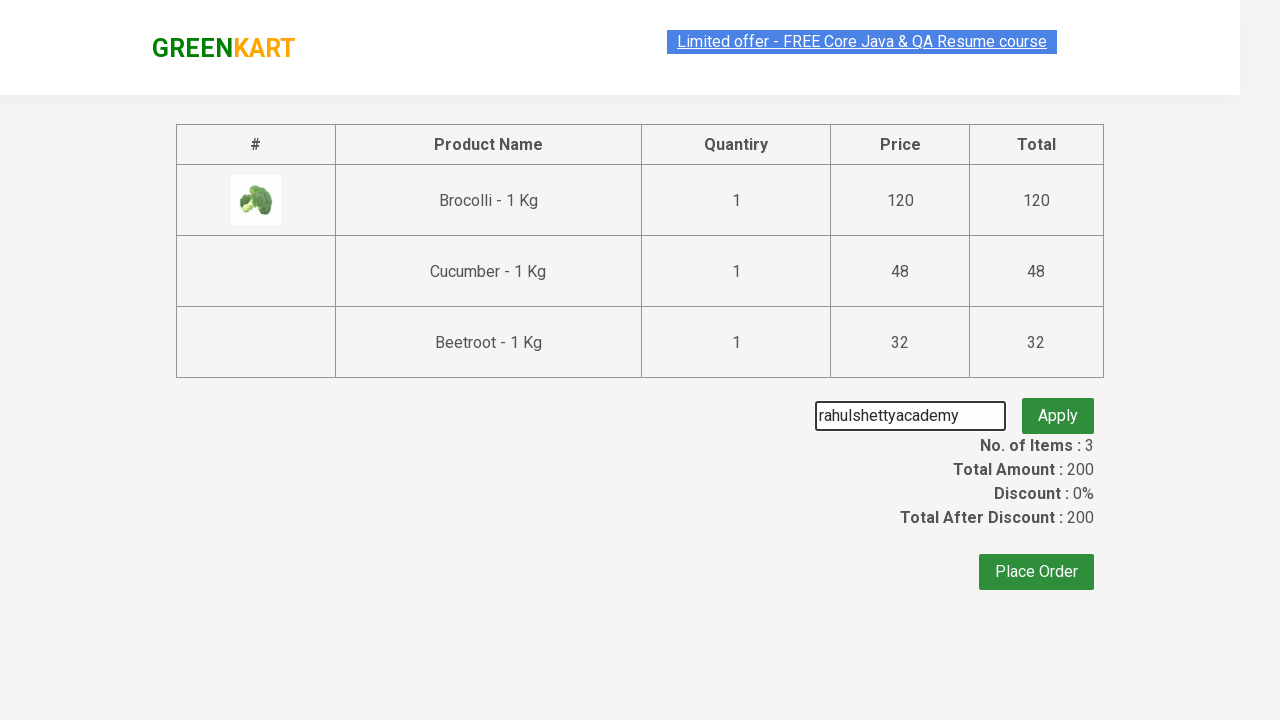

Clicked apply promo button at (1058, 406) on .promoBtn
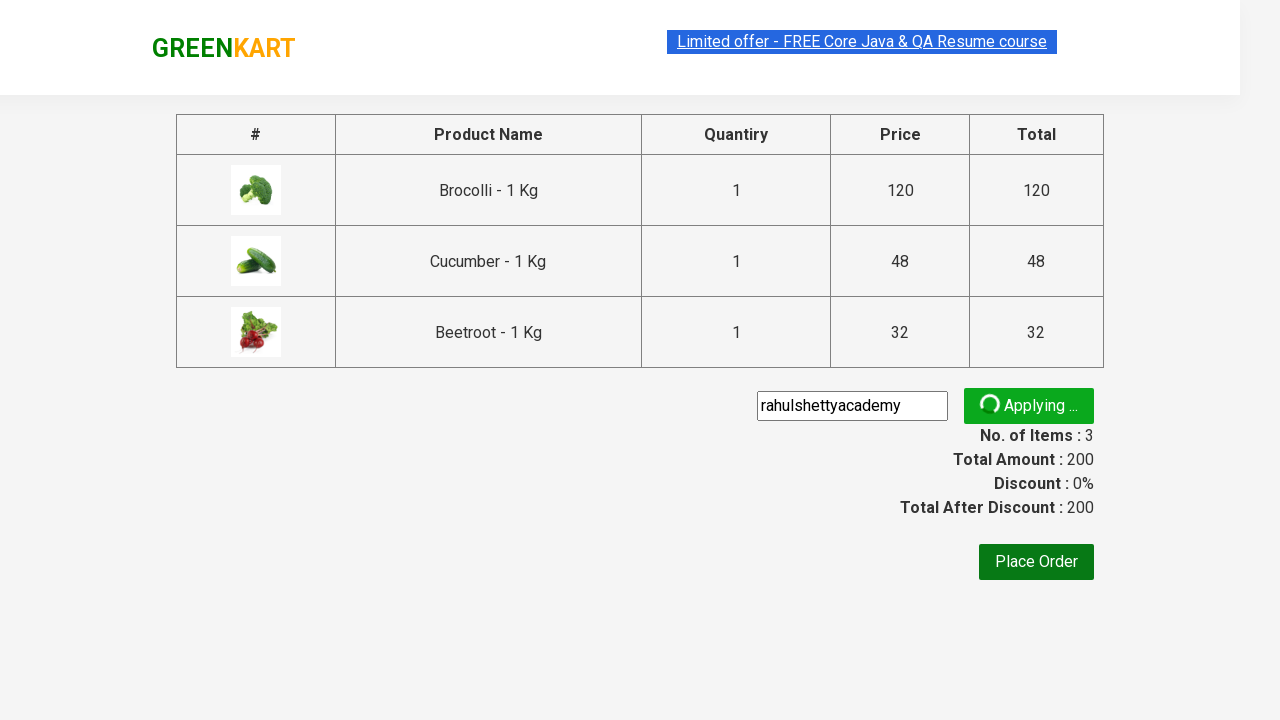

Waited for promo code success message to appear
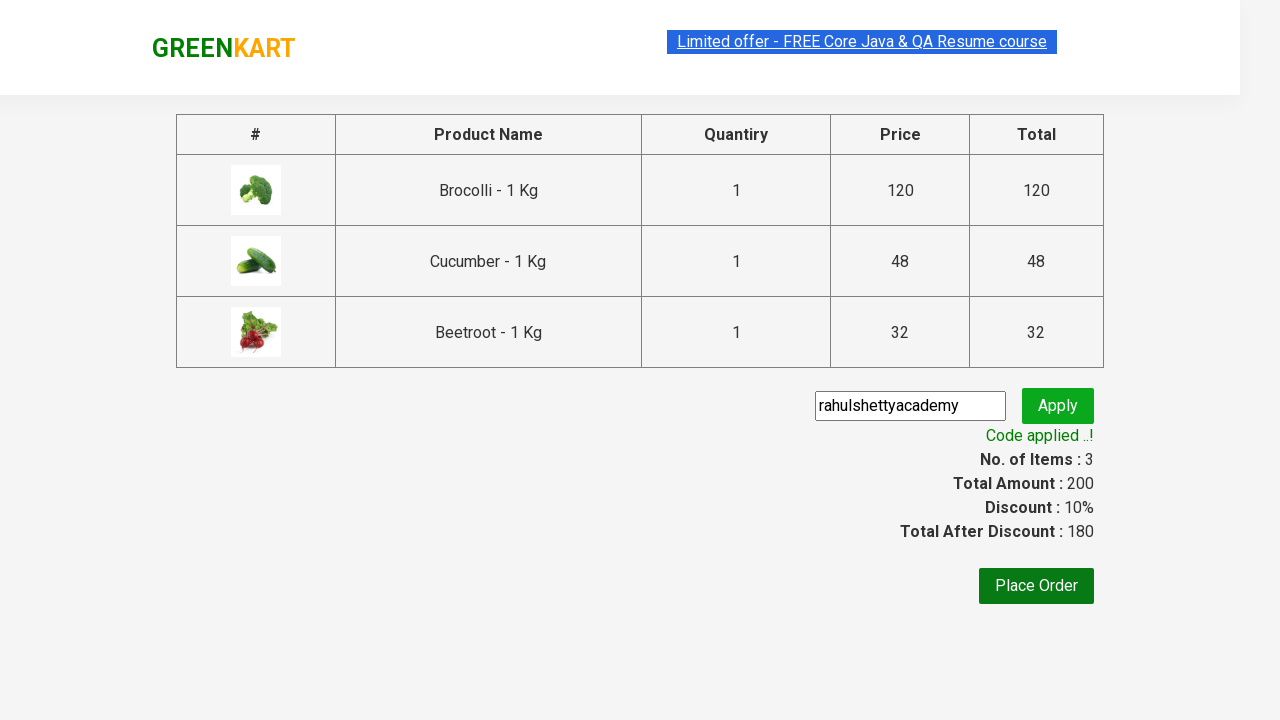

Retrieved promo success message: 'Code applied ..!'
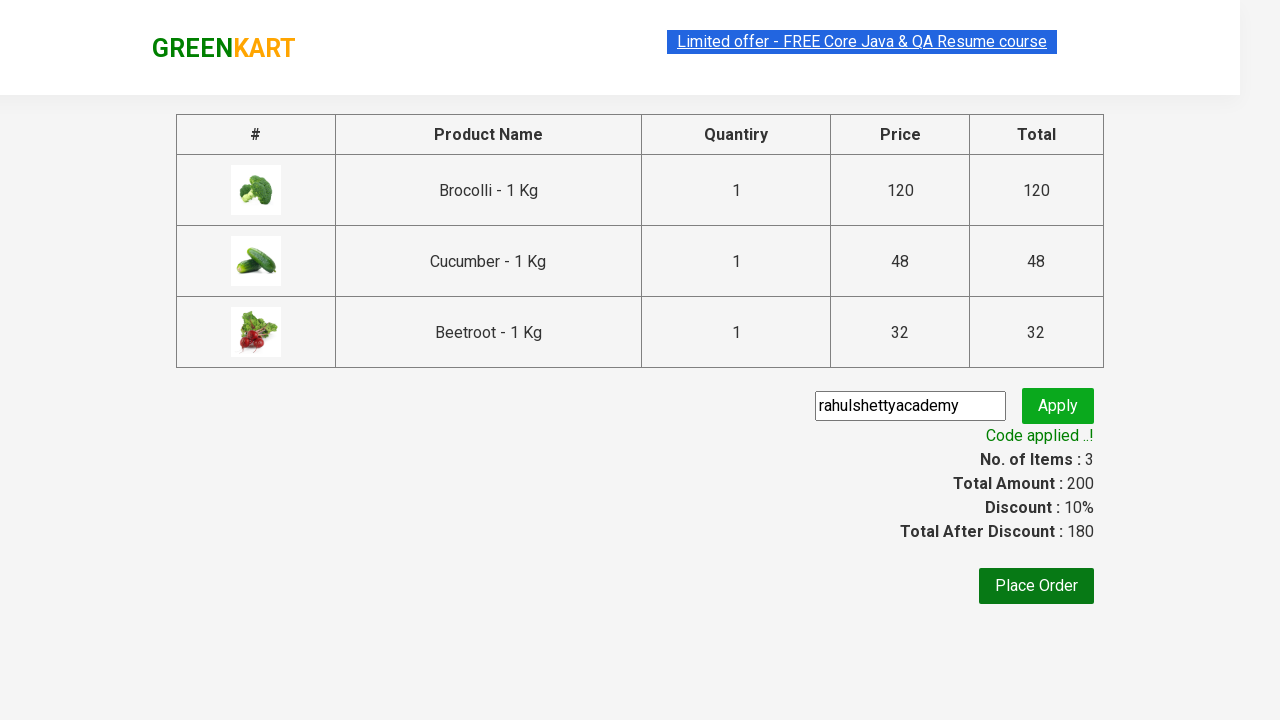

Verified promo code success message is 'Code applied ..!'
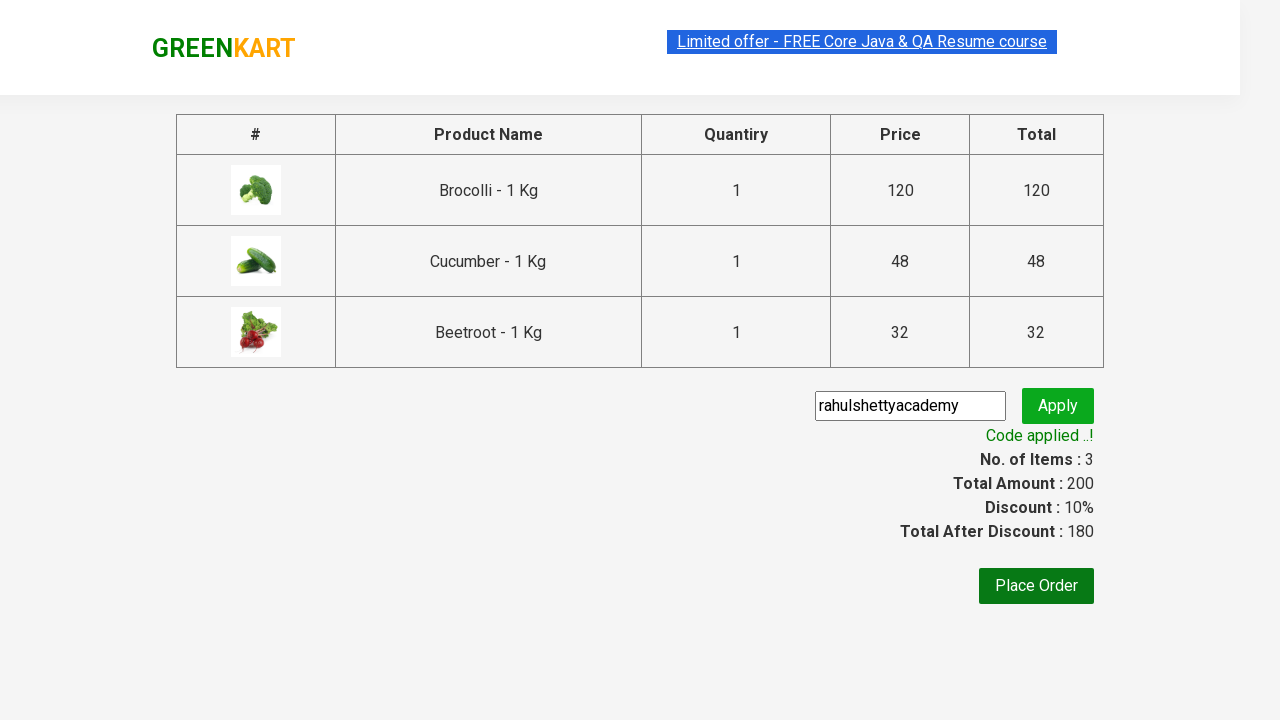

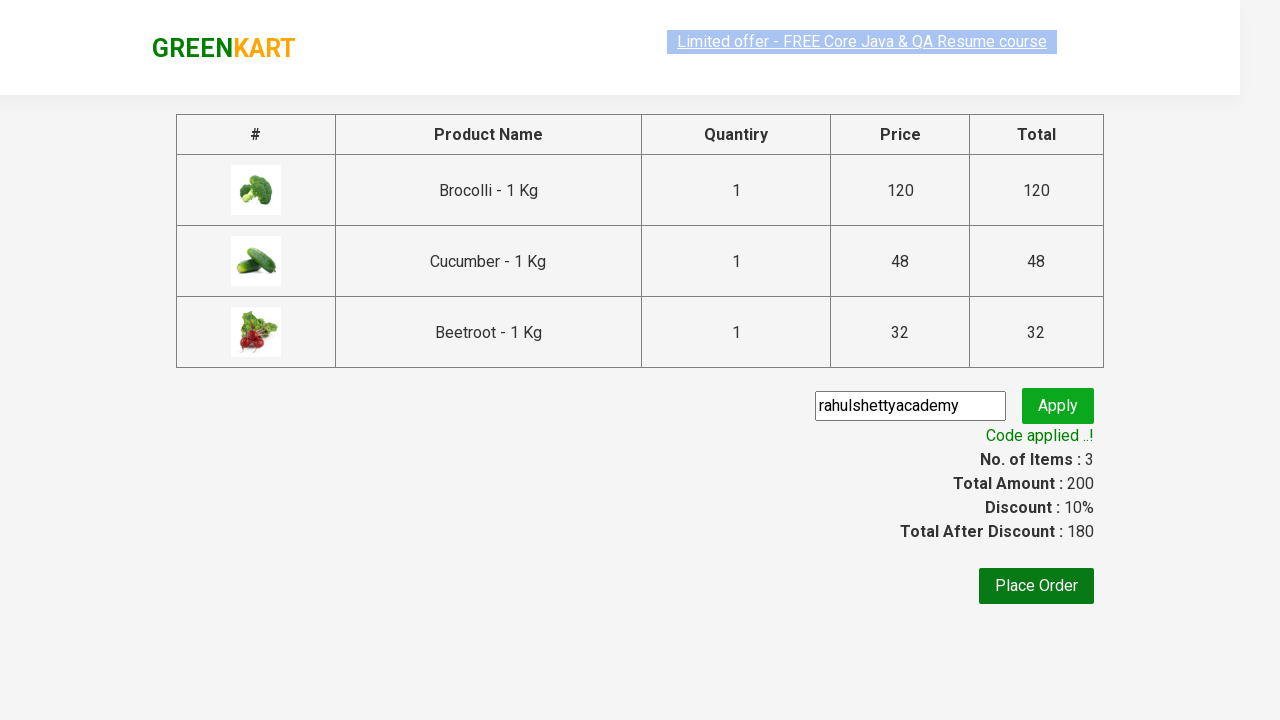